Tests JavaScript prompt dialog by clicking a button that triggers a prompt, entering text, accepting it, and verifying the entered text appears in the result

Starting URL: https://the-internet.herokuapp.com/javascript_alerts

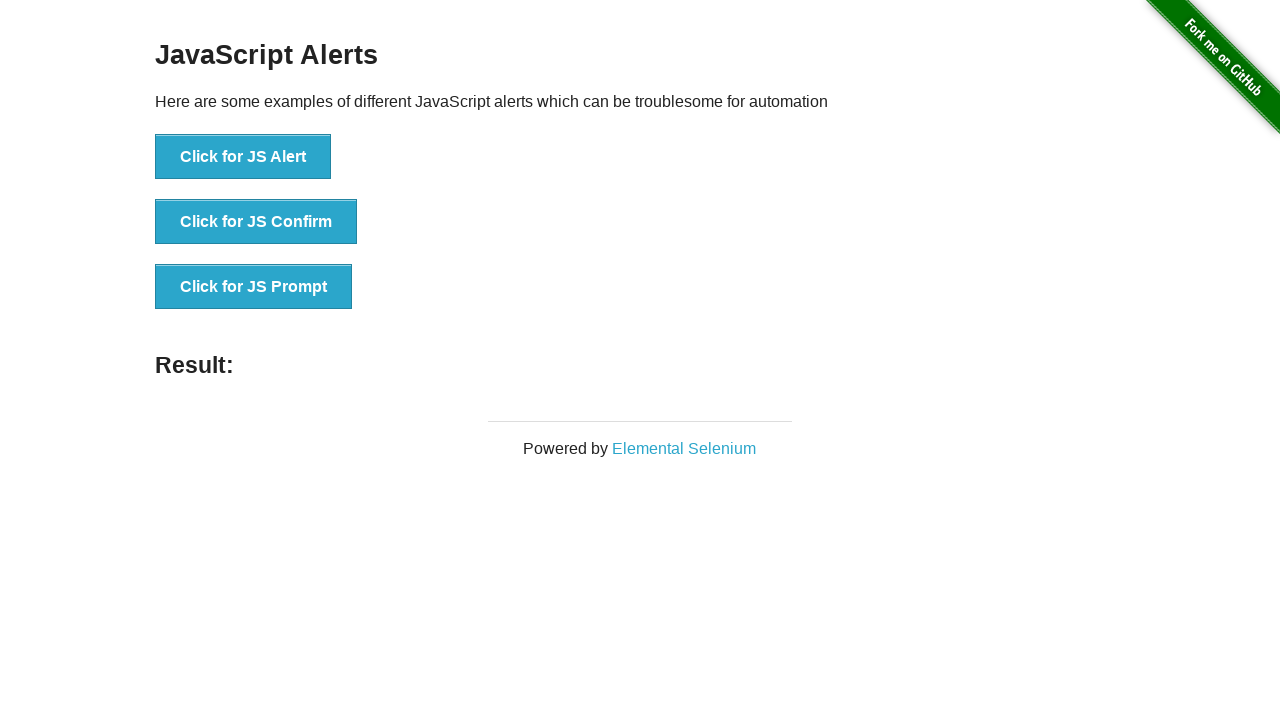

Set up dialog handler to accept prompt with text 'Maria Johnson'
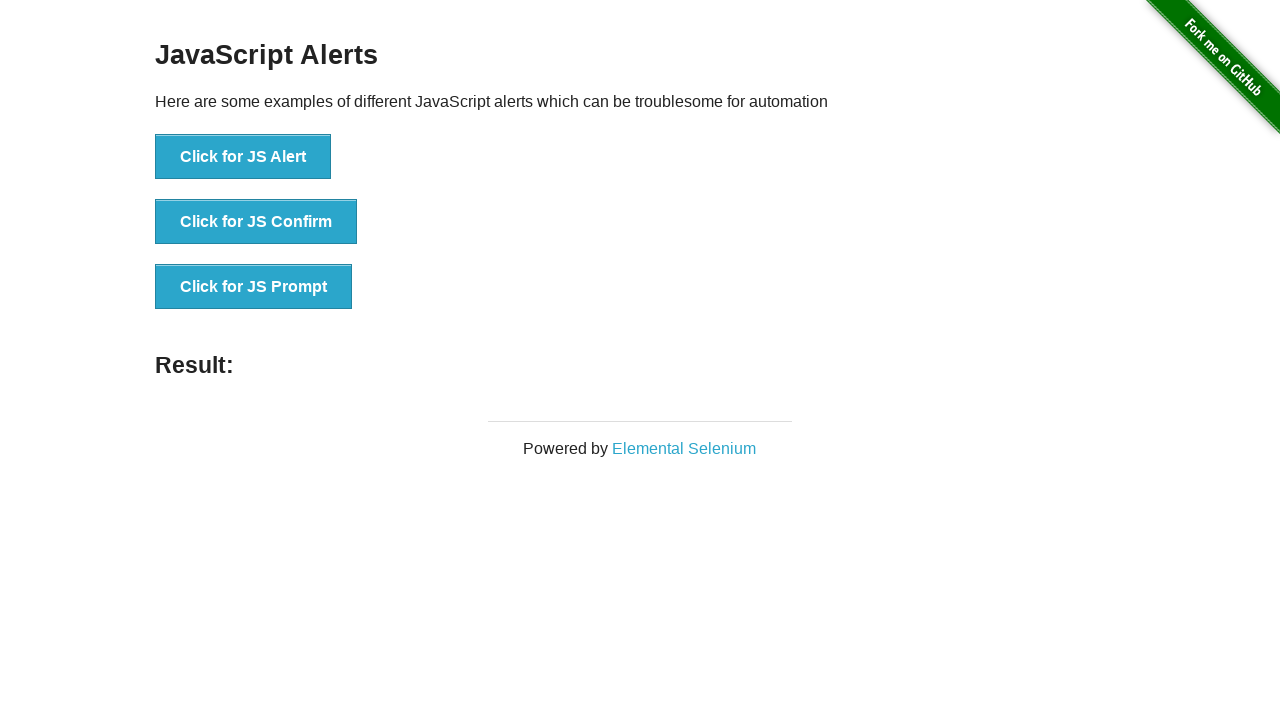

Clicked 'Click for JS Prompt' button to trigger JavaScript prompt dialog at (254, 287) on xpath=//*[text()='Click for JS Prompt']
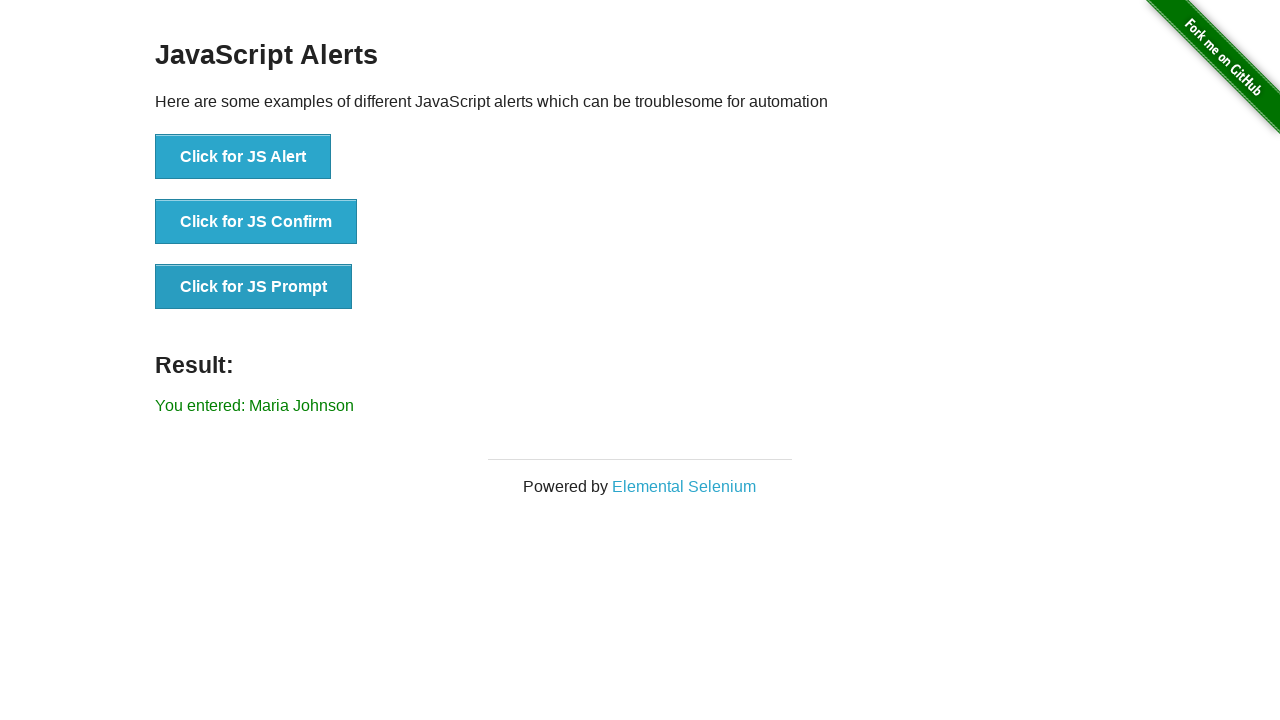

Result element loaded after prompt was accepted
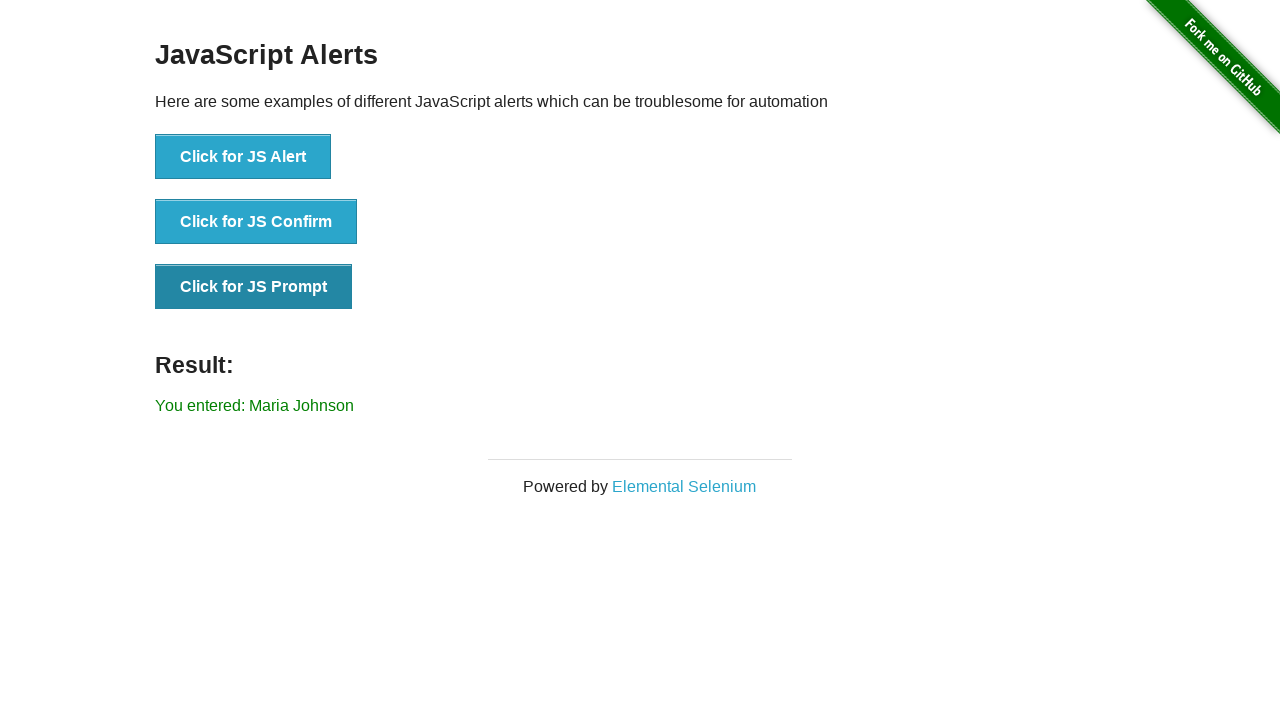

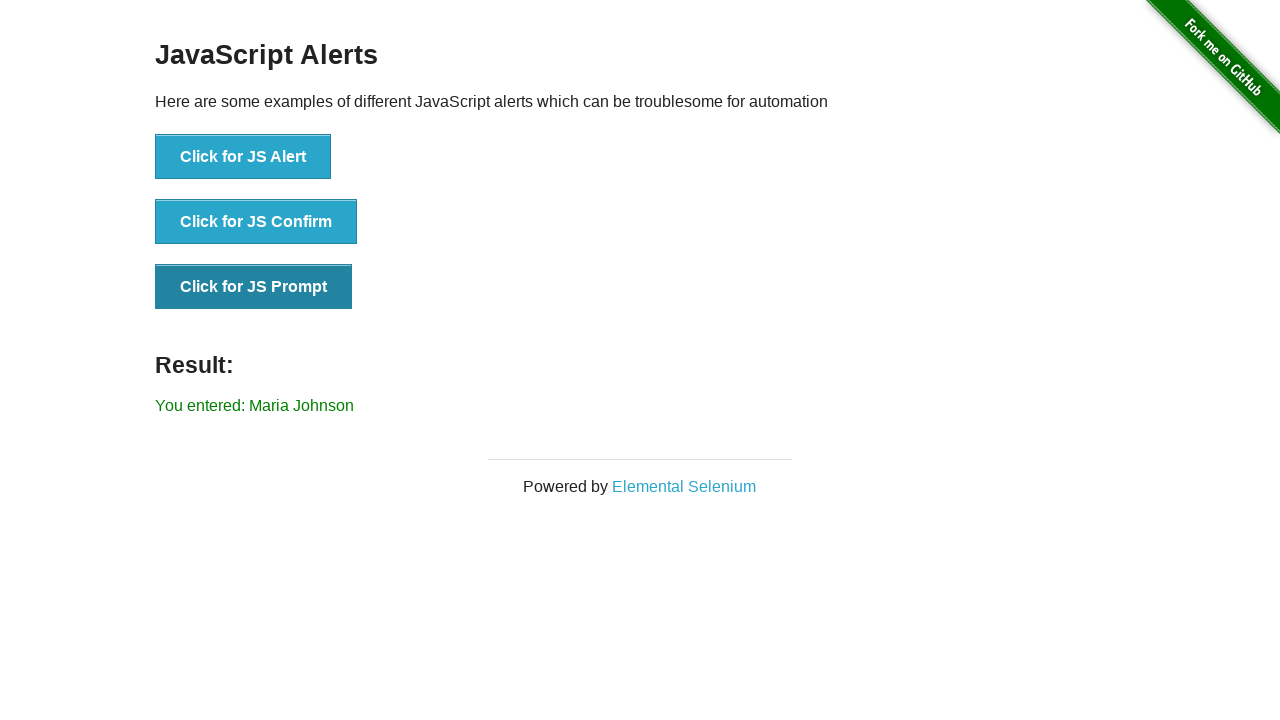